Takes a screenshot of just the product list table element for visual regression

Starting URL: https://commitquality.com/

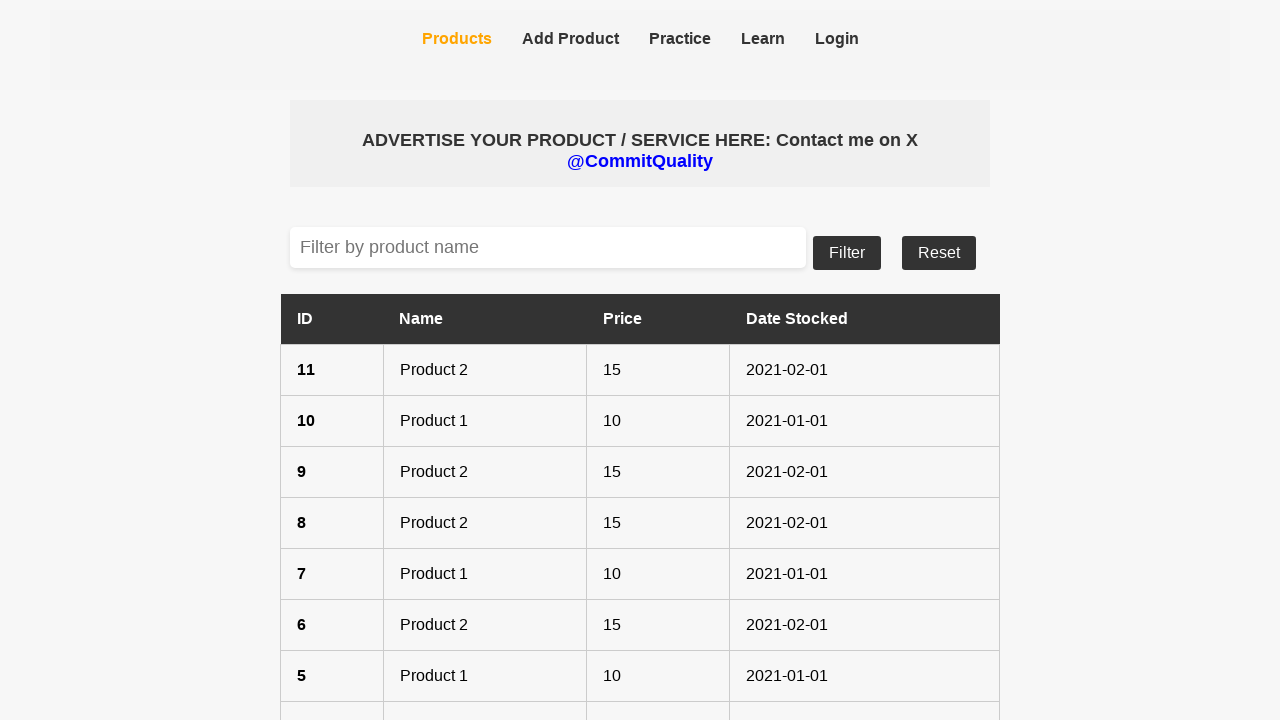

Waited for product list table to be visible
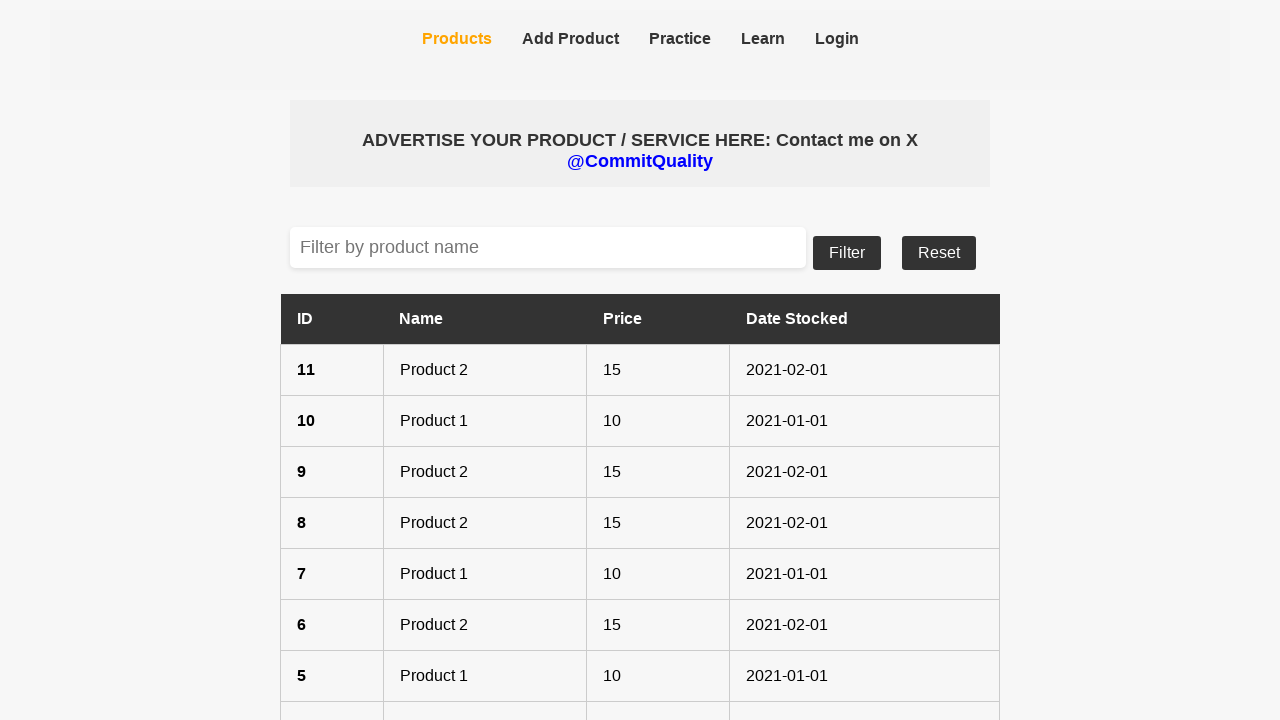

Took screenshot of product list table element for visual regression
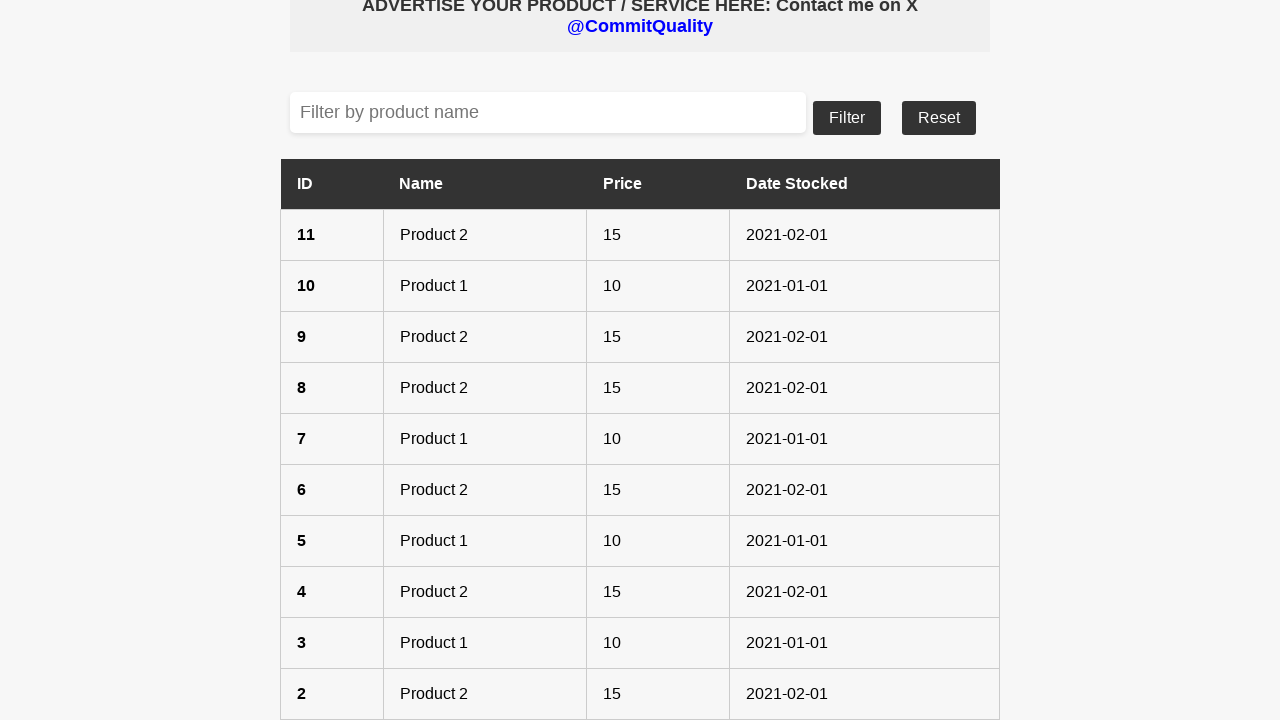

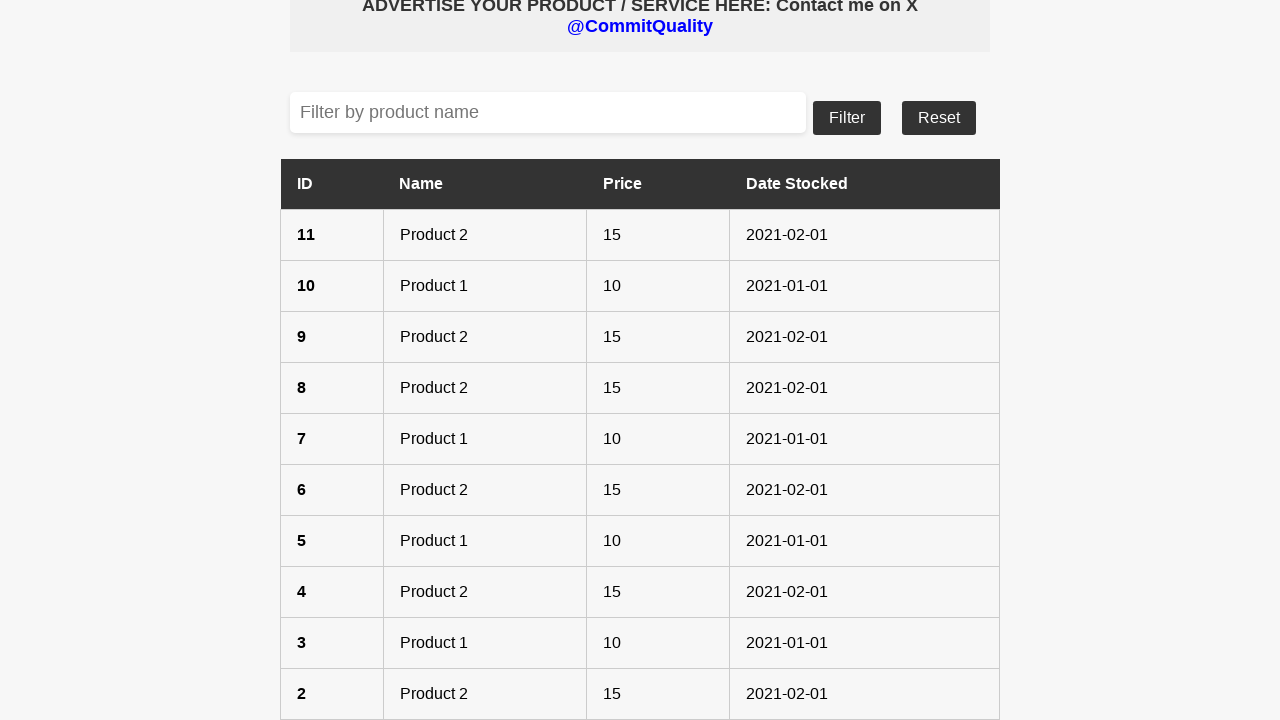